Tests that the text input field is cleared after adding a todo item

Starting URL: https://example.cypress.io/todo#/

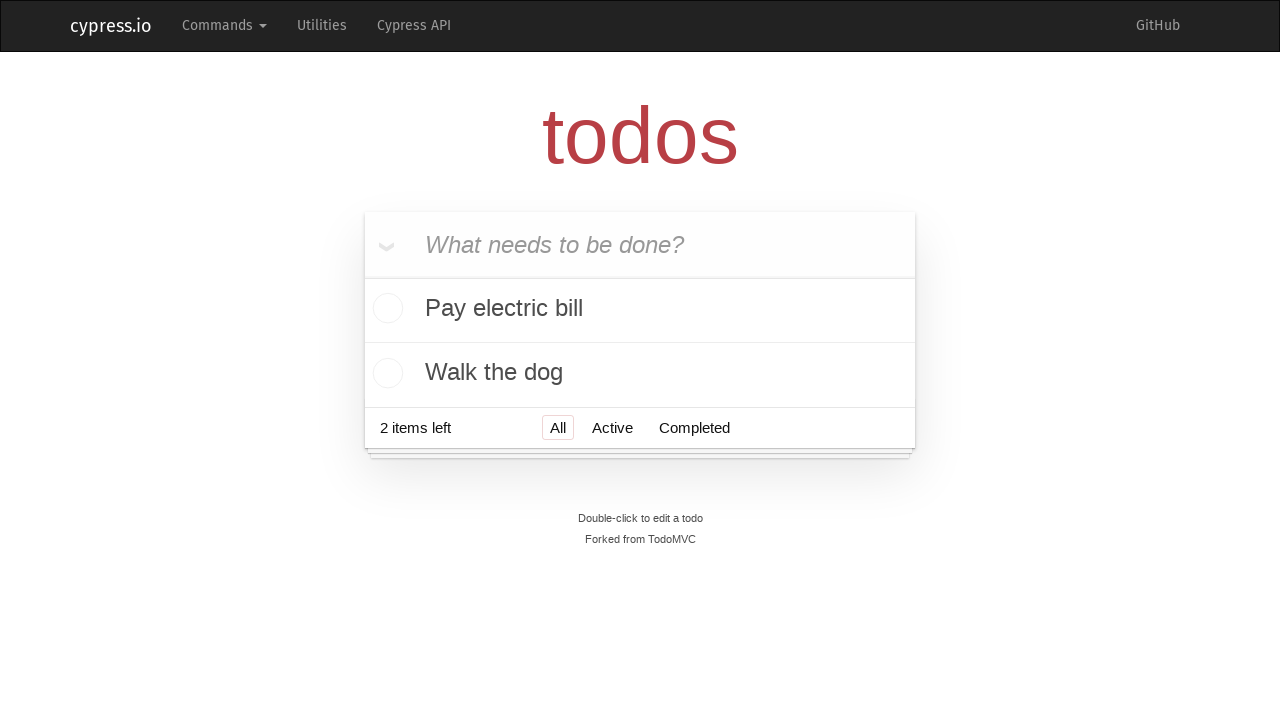

Located the todo input field with placeholder 'What needs to be done?'
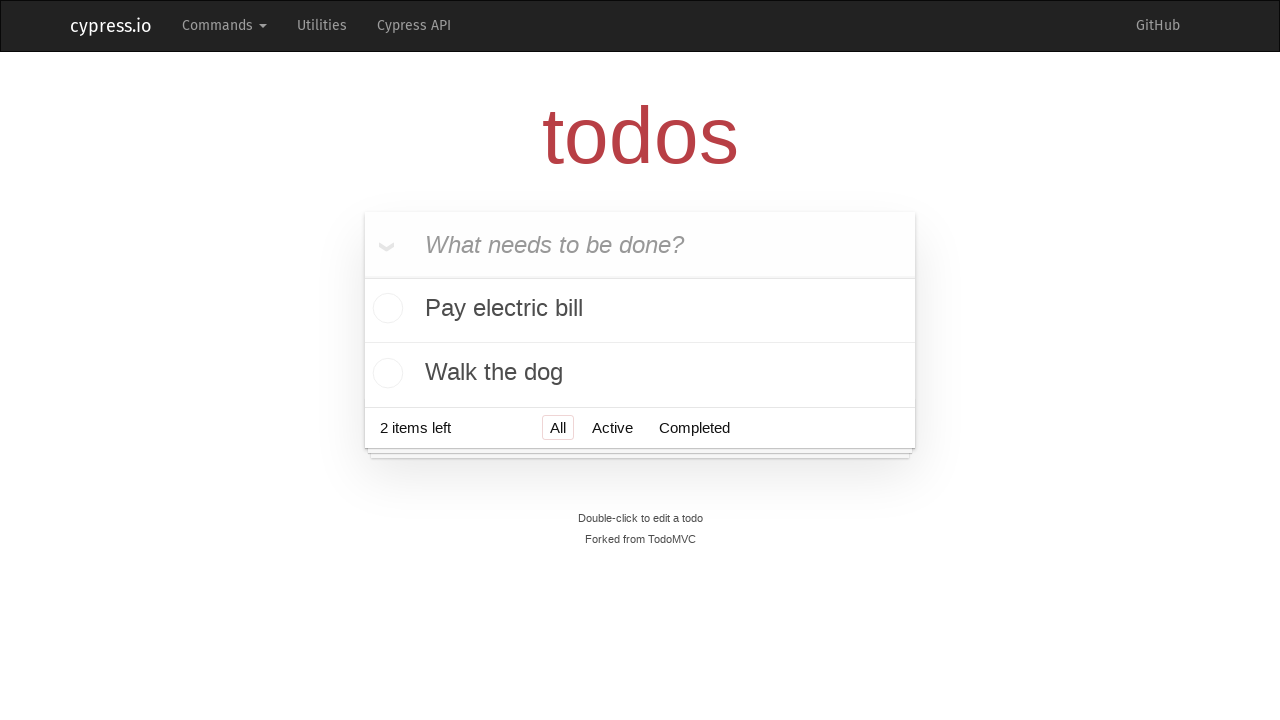

Filled todo input field with 'buy some cheese' on internal:attr=[placeholder="What needs to be done?"i]
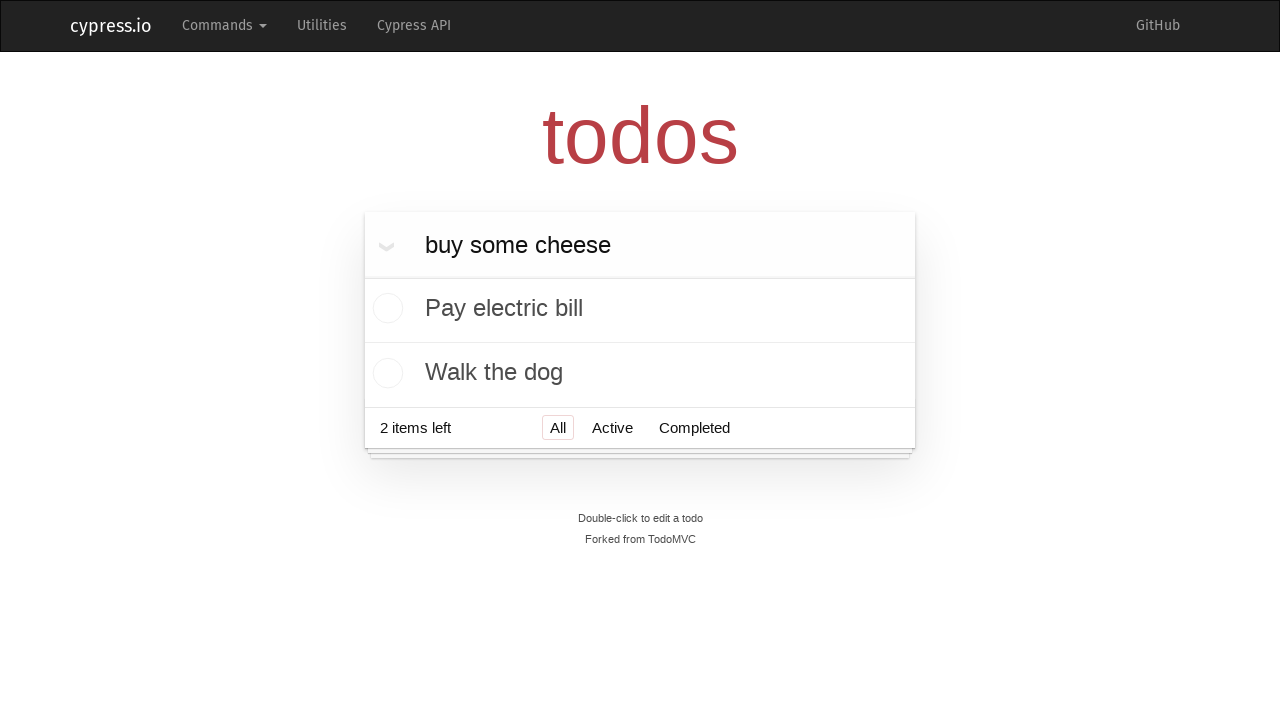

Pressed Enter to add the todo item on internal:attr=[placeholder="What needs to be done?"i]
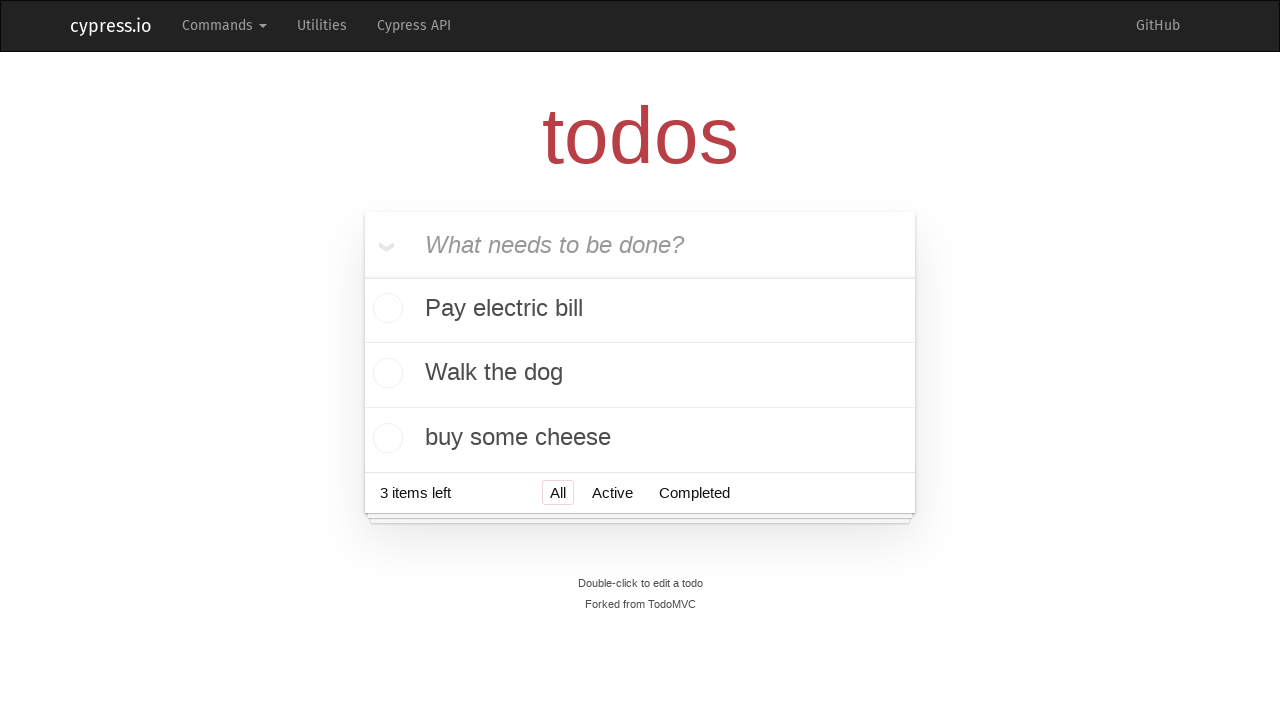

Verified todo item 'buy some cheese' was added to the list
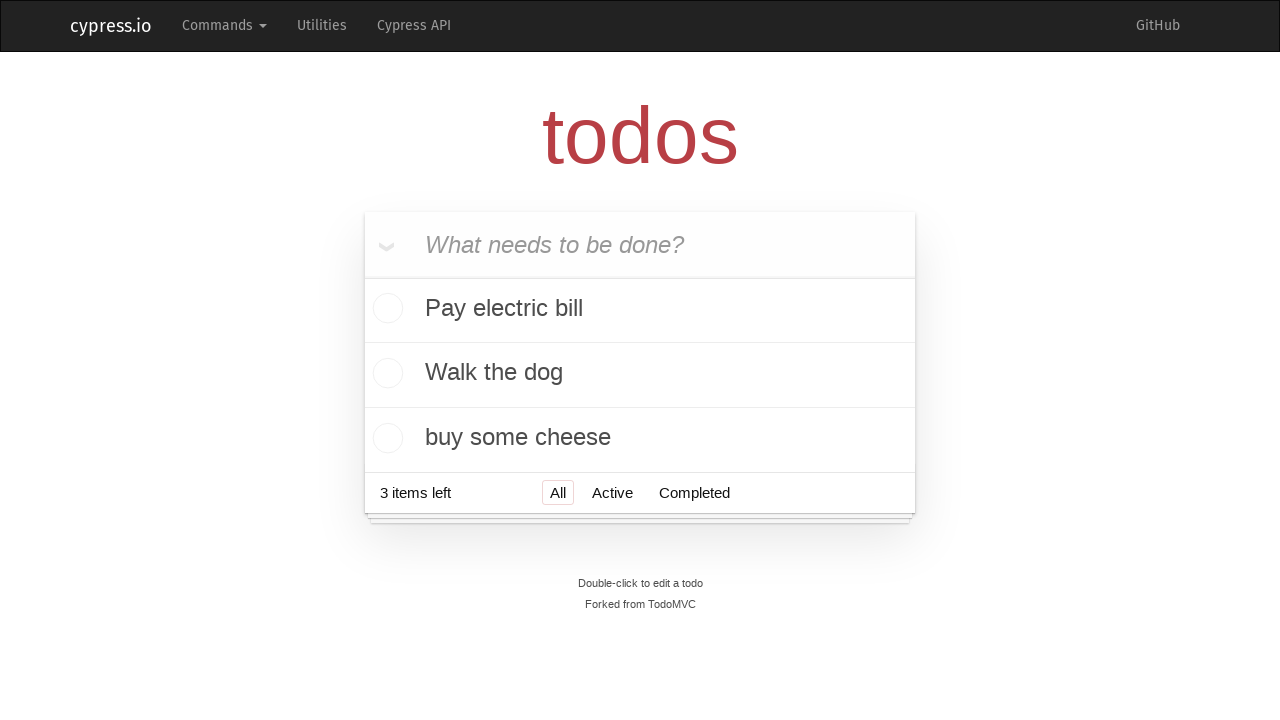

Confirmed that the text input field was cleared after adding the item
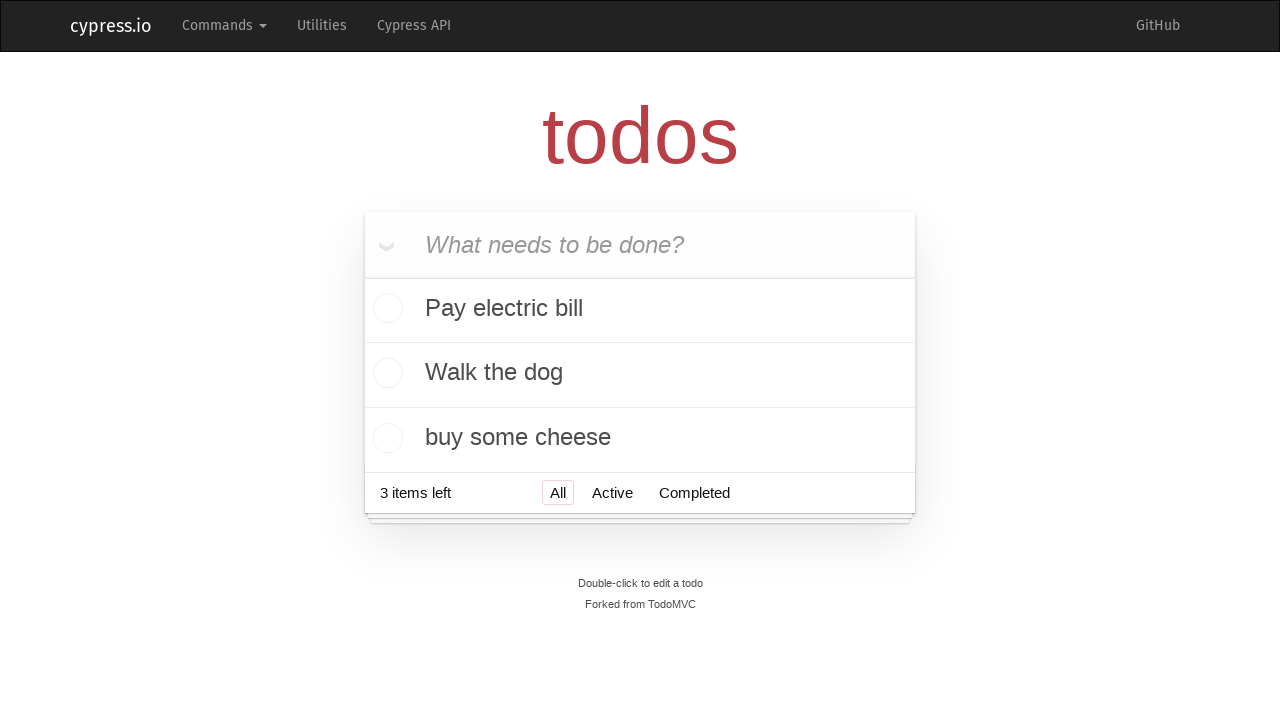

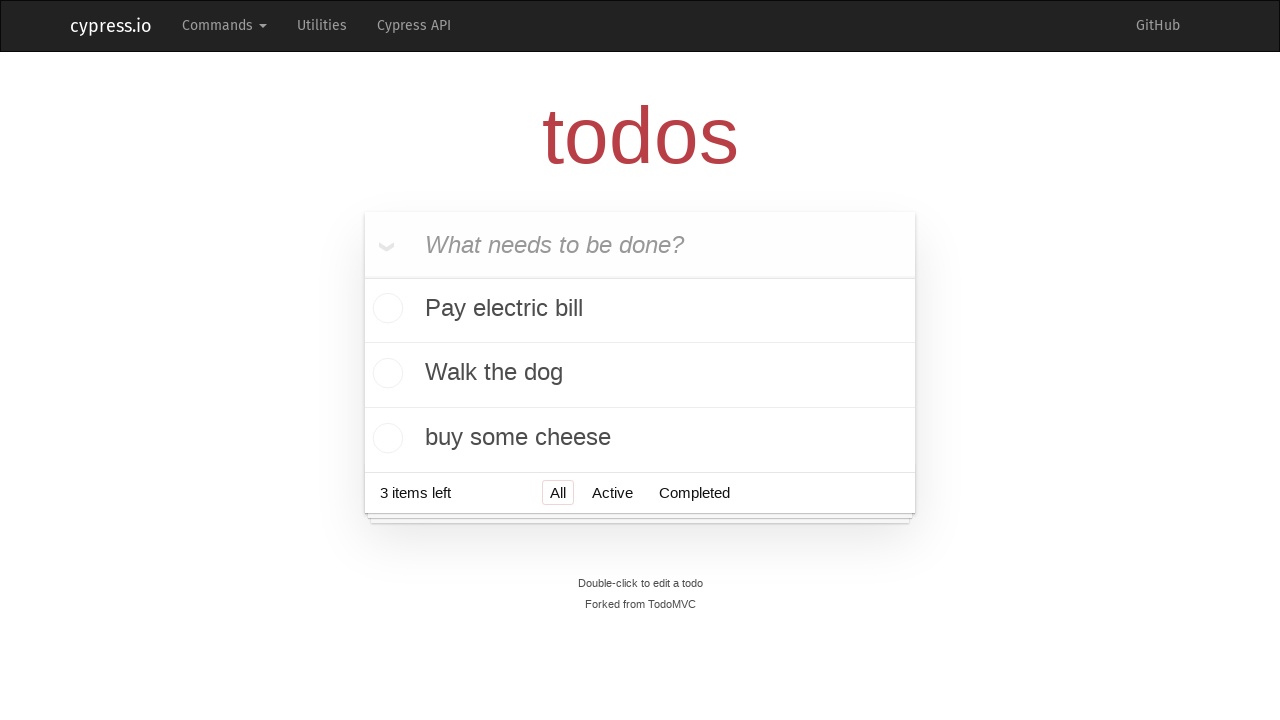